Tests dynamic checkbox controls by clicking the Remove button to hide the checkbox, verifying it disappears with a confirmation message, then clicking Add to restore the checkbox.

Starting URL: https://the-internet.herokuapp.com/dynamic_controls

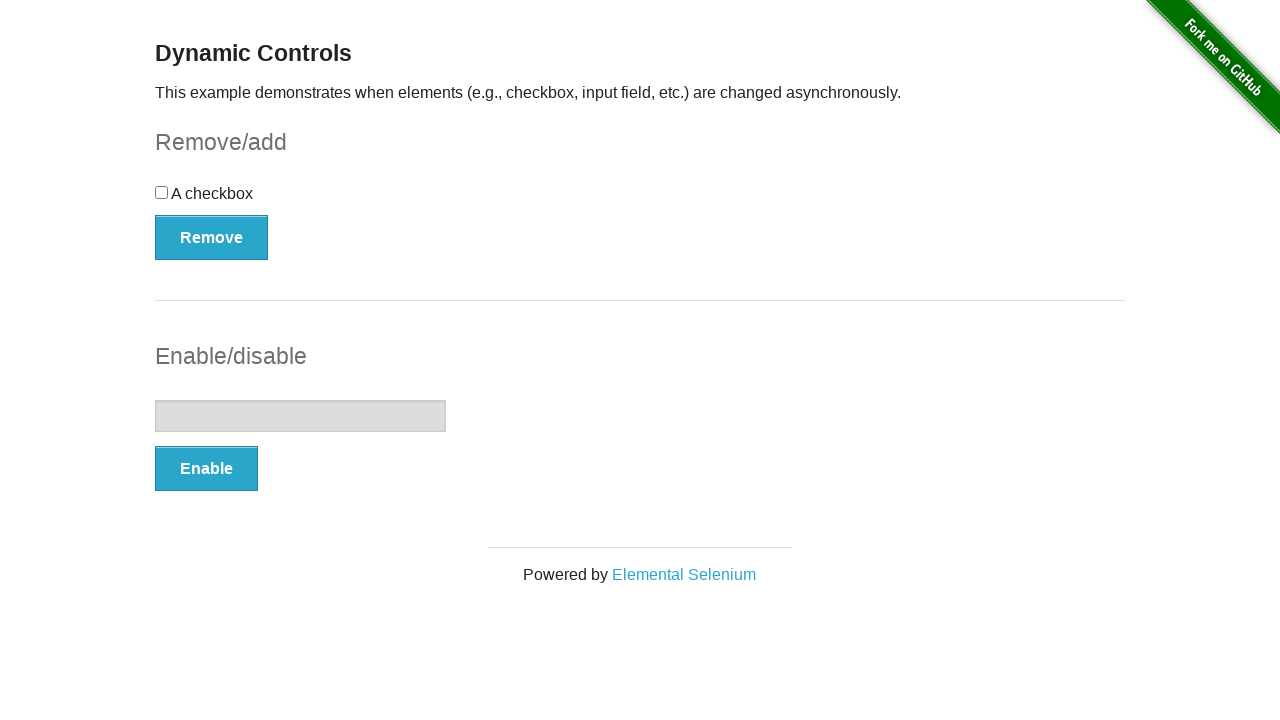

Page loaded successfully
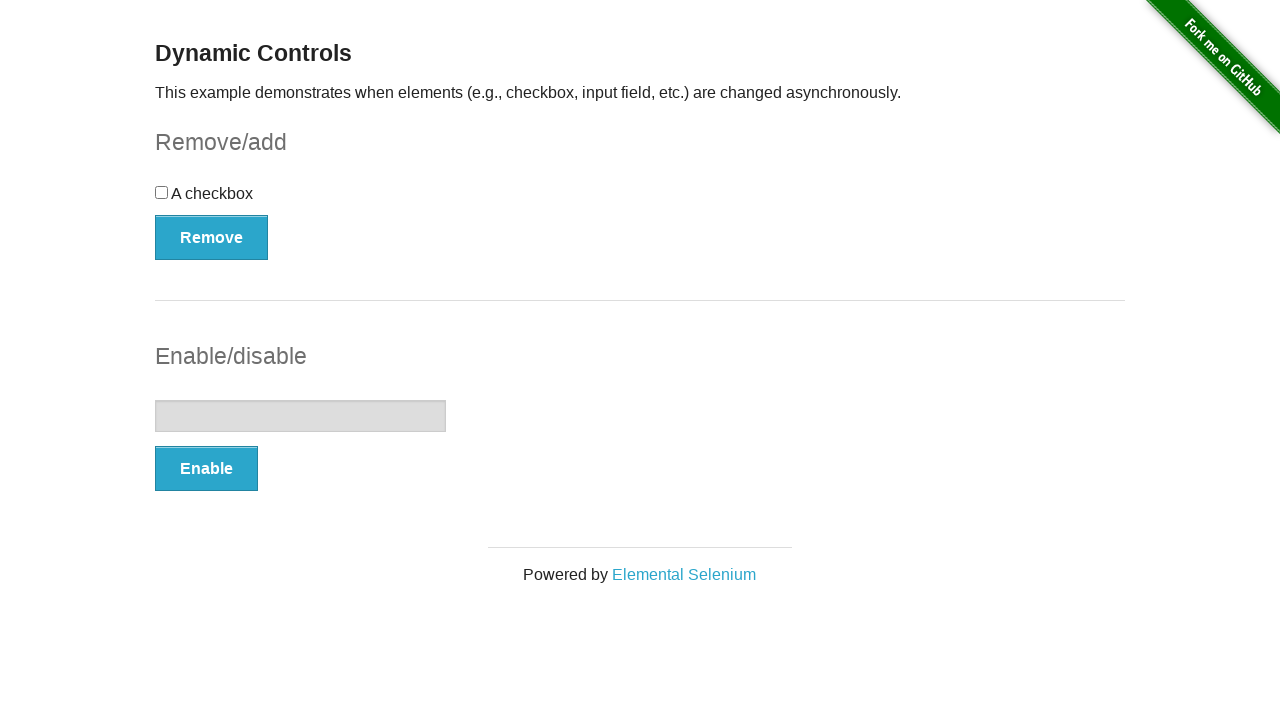

Clicked the Remove button to hide the checkbox at (212, 237) on internal:role=button[name="Remove"i]
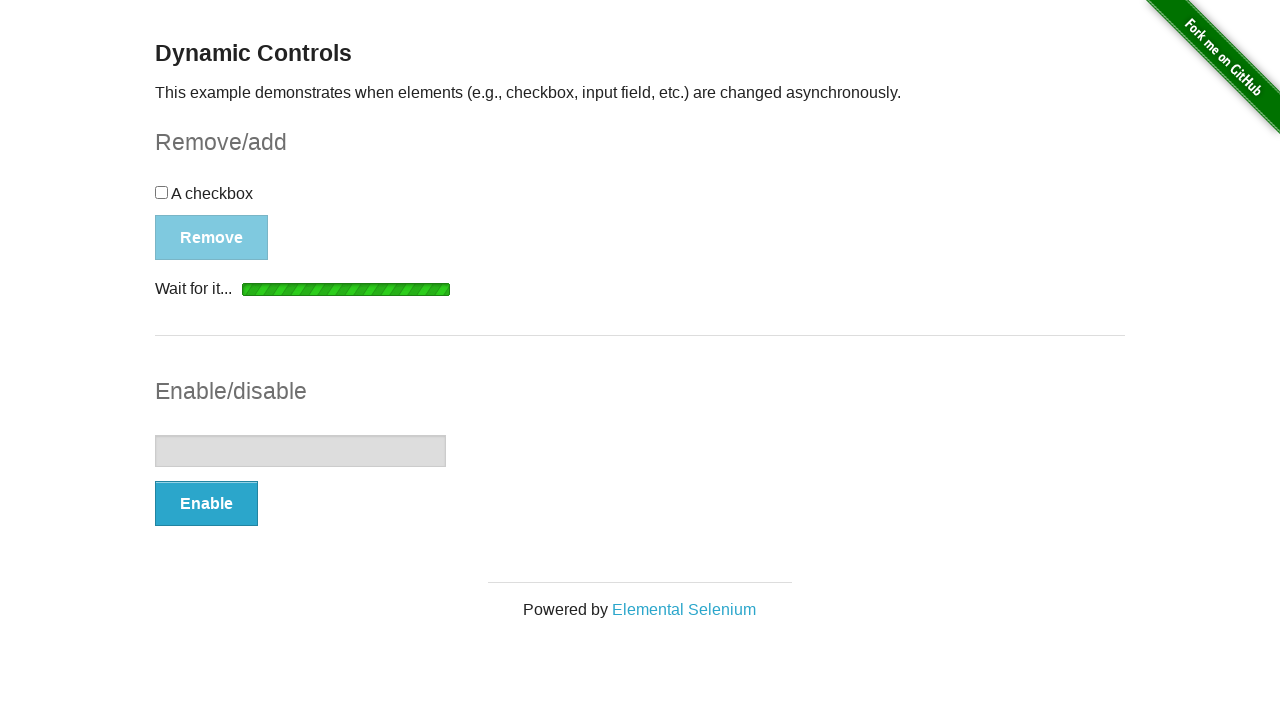

Remove button disappeared after being clicked
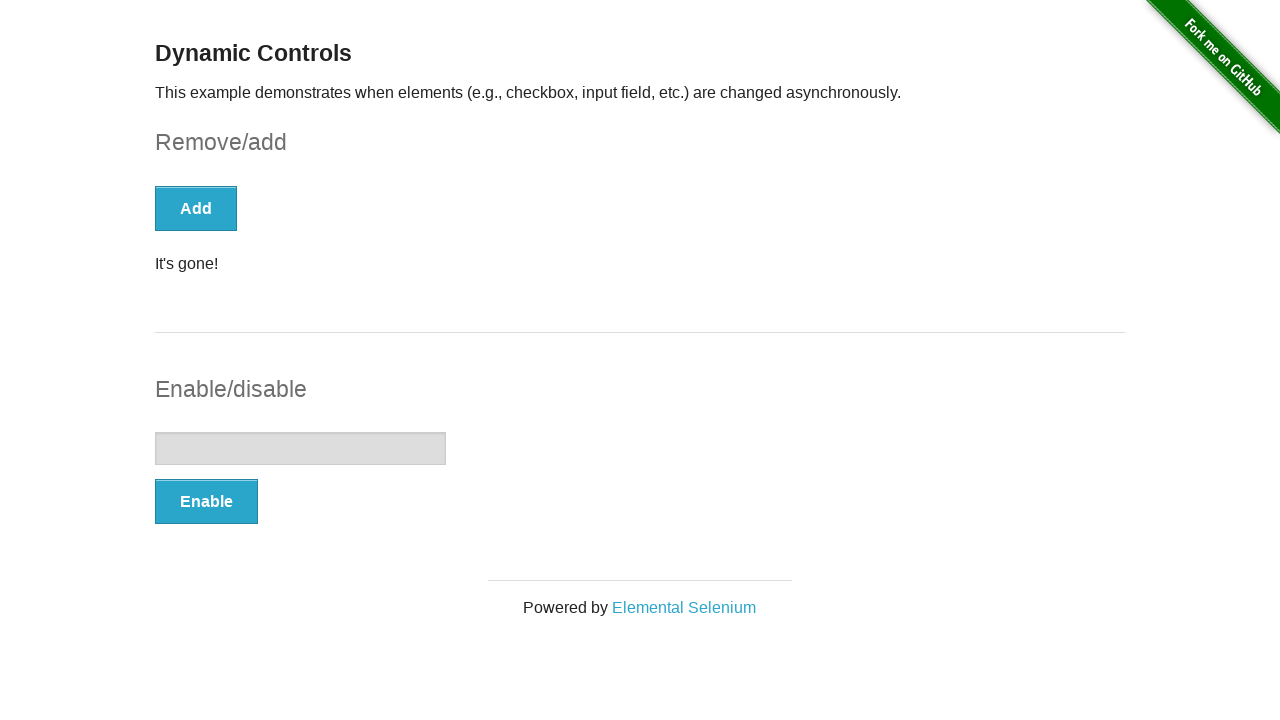

Confirmation message 'It's gone!' appeared, verifying checkbox was removed
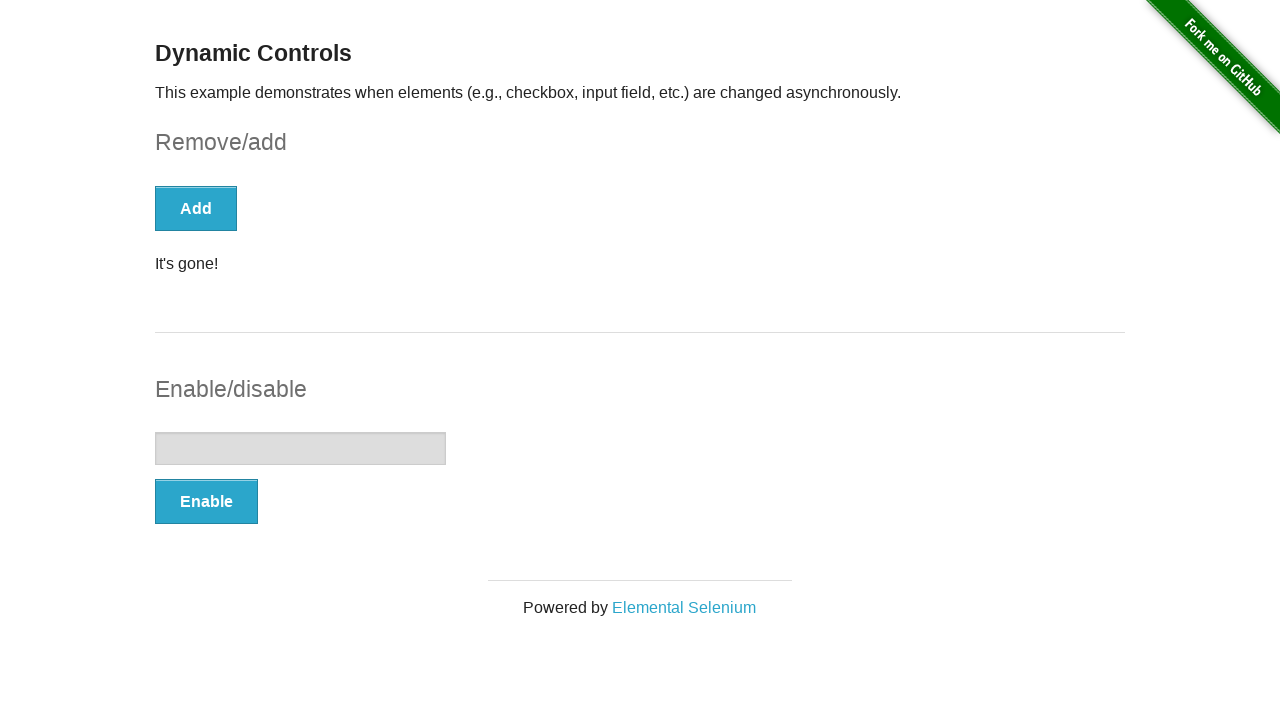

Clicked the Add button to restore the checkbox at (196, 208) on internal:role=button[name="Add"i]
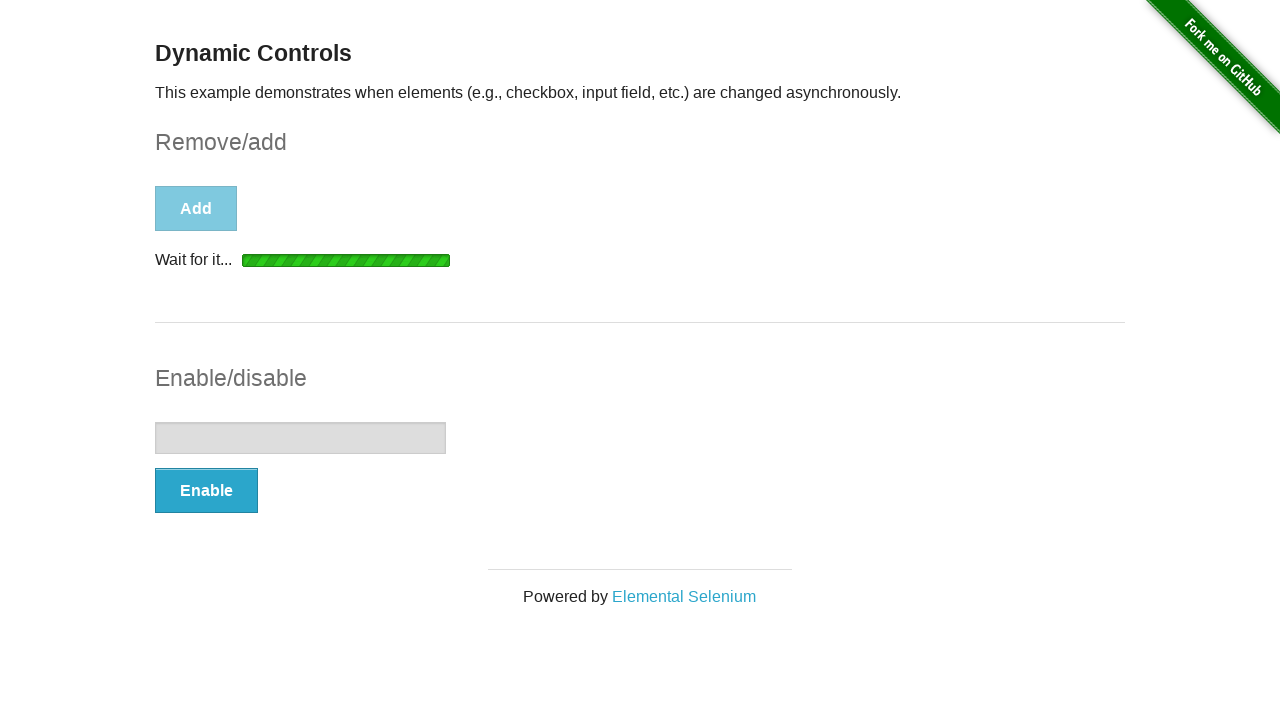

Remove button reappeared, confirming checkbox was successfully restored
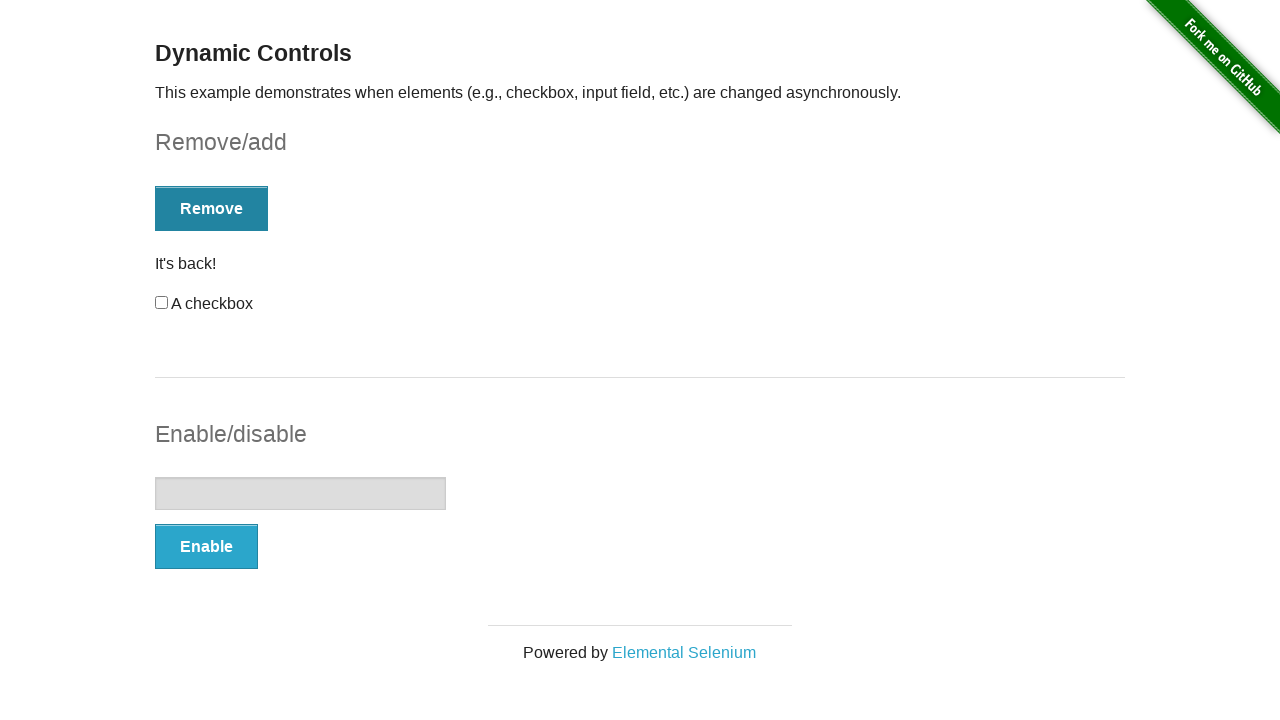

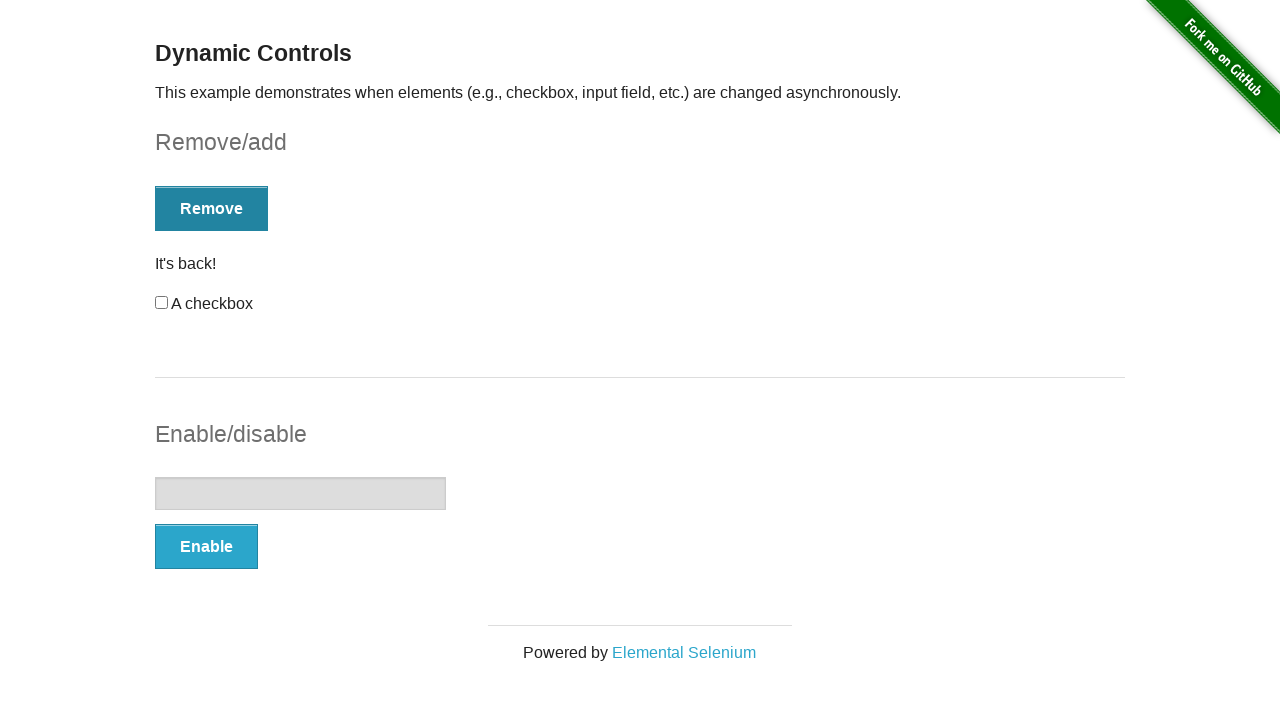